Tests dropdown selection by selecting a value from a dropdown menu

Starting URL: http://omayo.blogspot.com

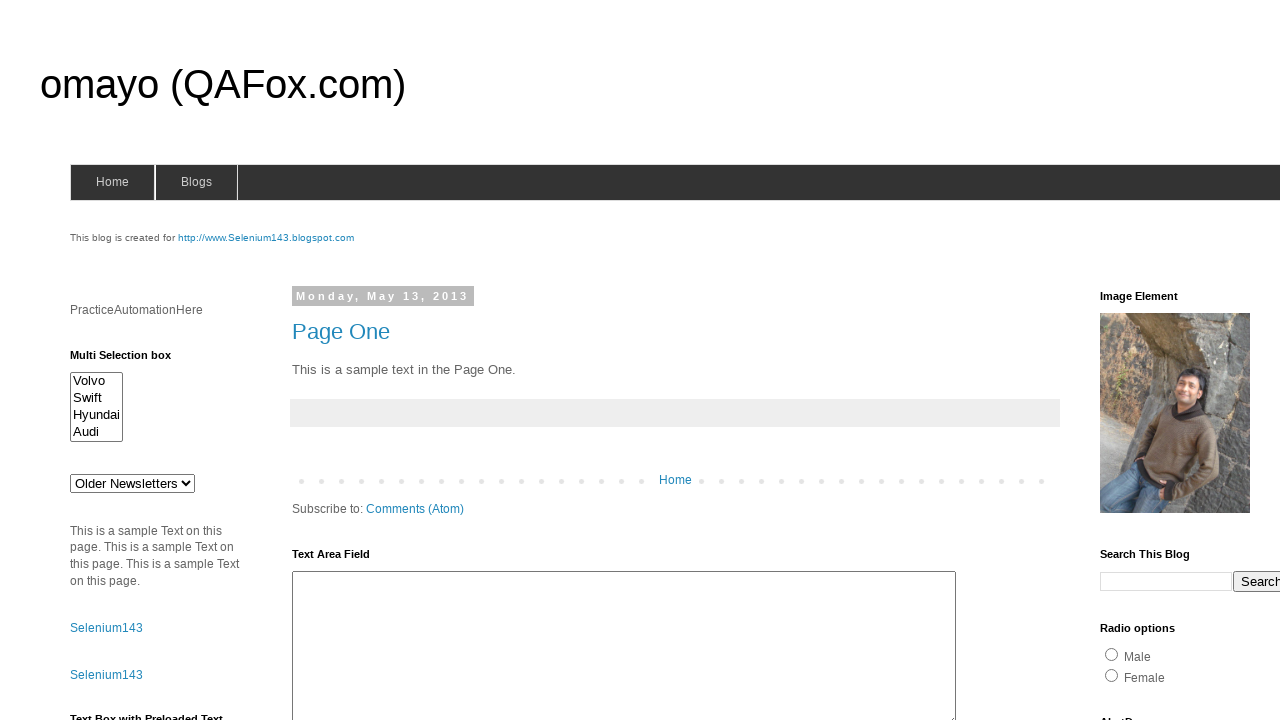

Selected 'doc 3' from dropdown menu on #drop1
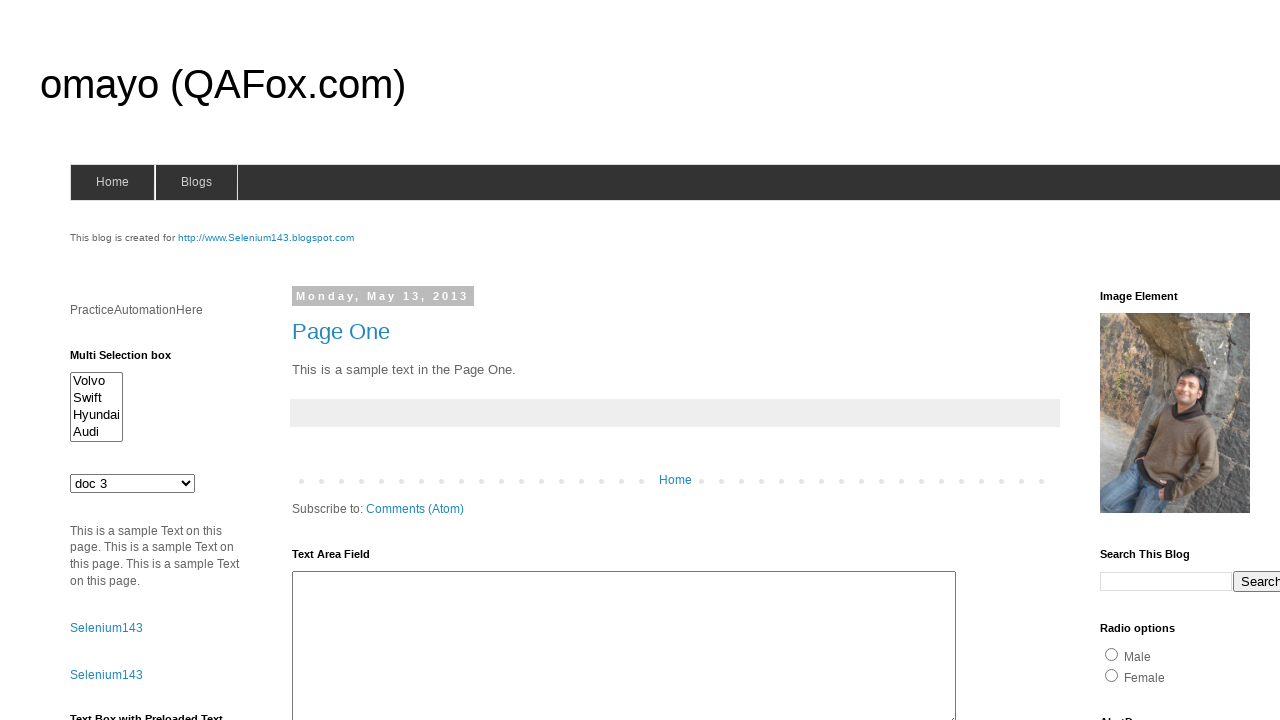

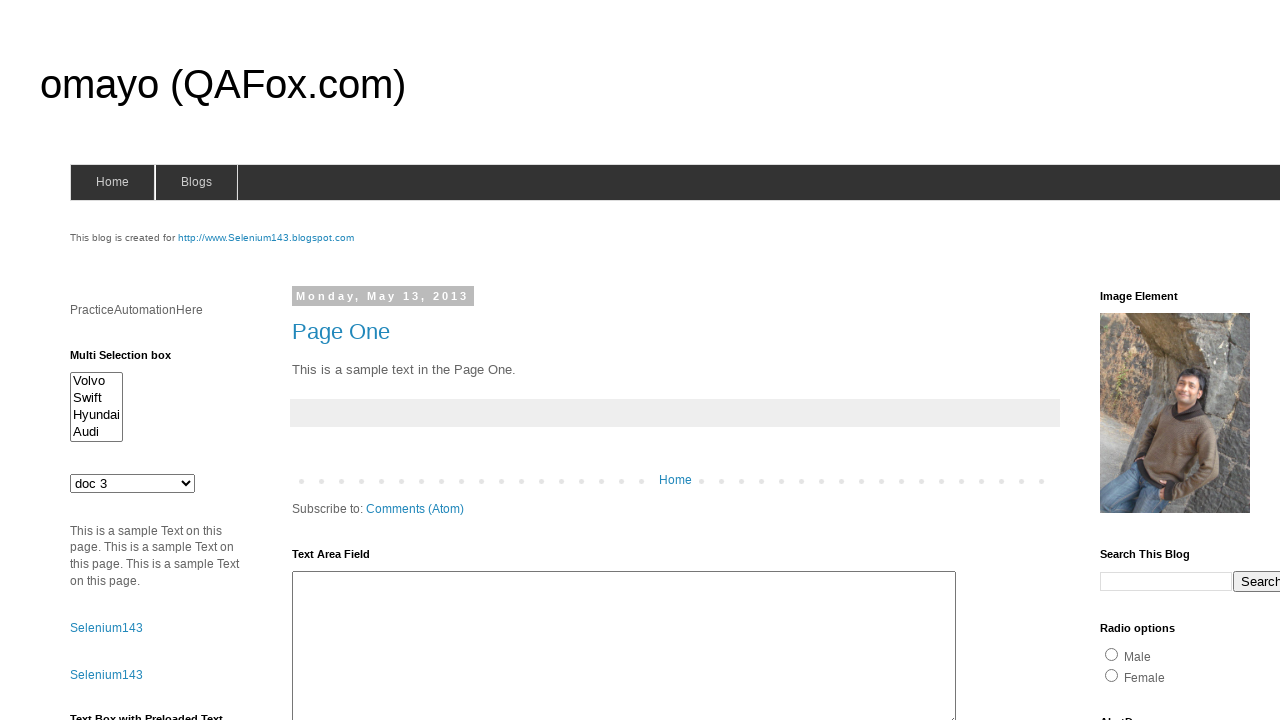